Tests dynamic controls using explicit waits by clicking Remove button, verifying "It's gone!" message appears, clicking Add button, and verifying "It's back" message appears

Starting URL: https://the-internet.herokuapp.com/dynamic_controls

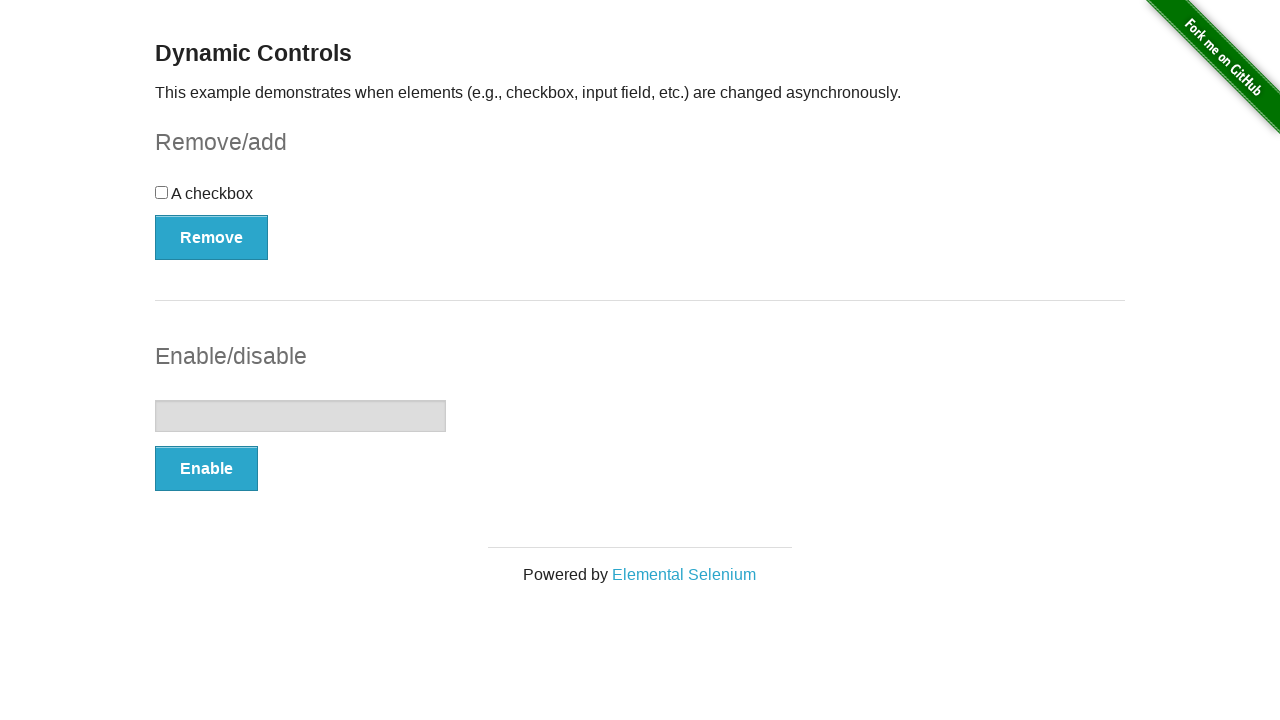

Navigated to dynamic controls page
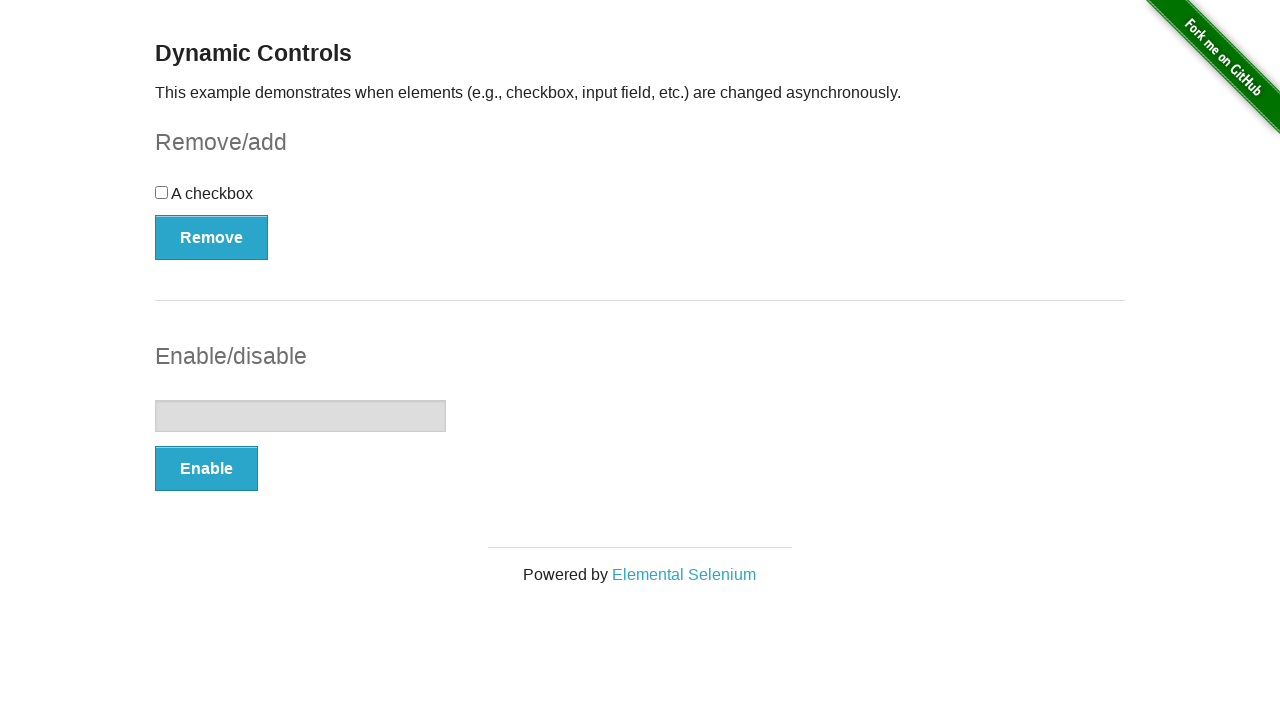

Clicked Remove button to remove dynamic control at (212, 237) on button[onclick='swapCheckbox()']
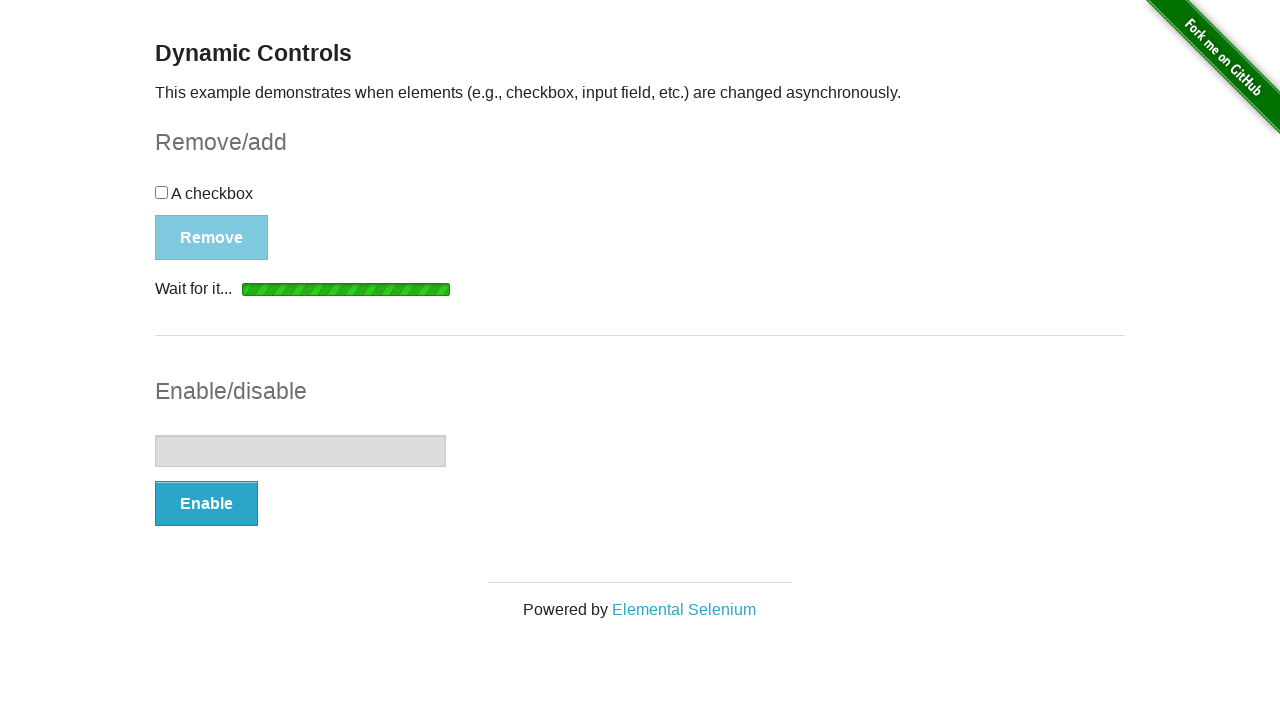

Verified 'It's gone!' message appeared
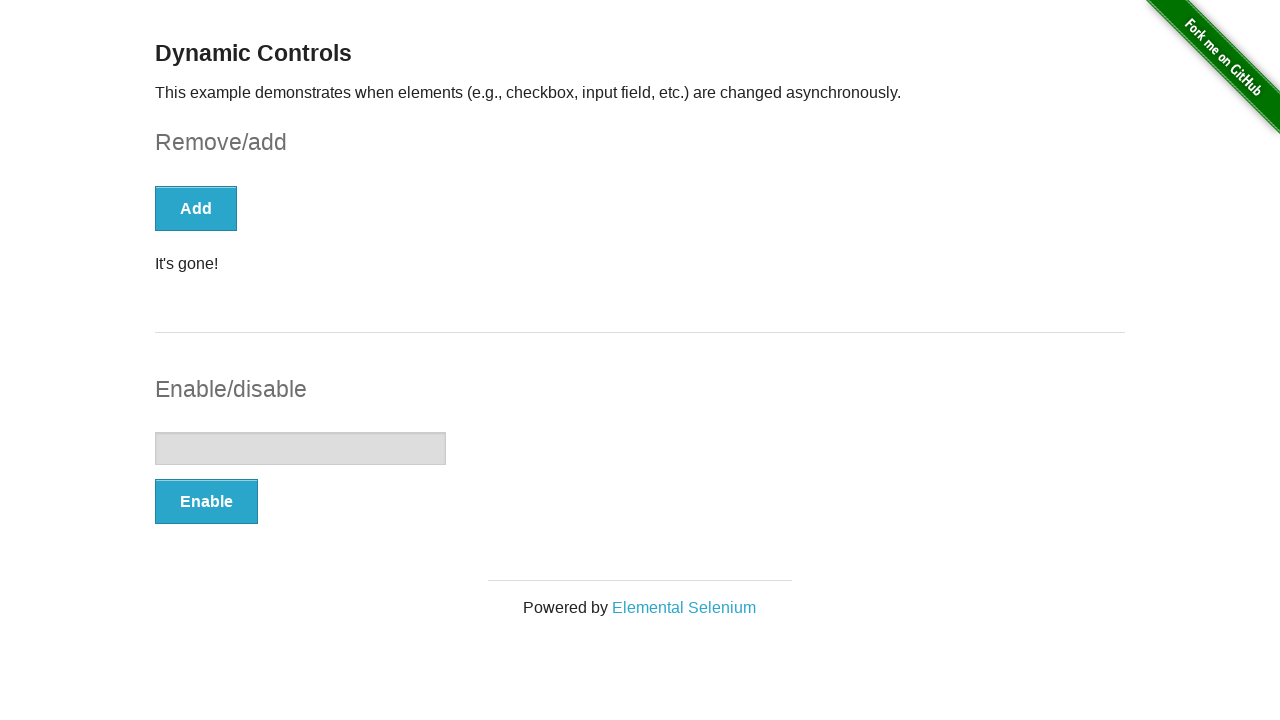

Clicked Add button to restore dynamic control at (196, 208) on button[onclick='swapCheckbox()']
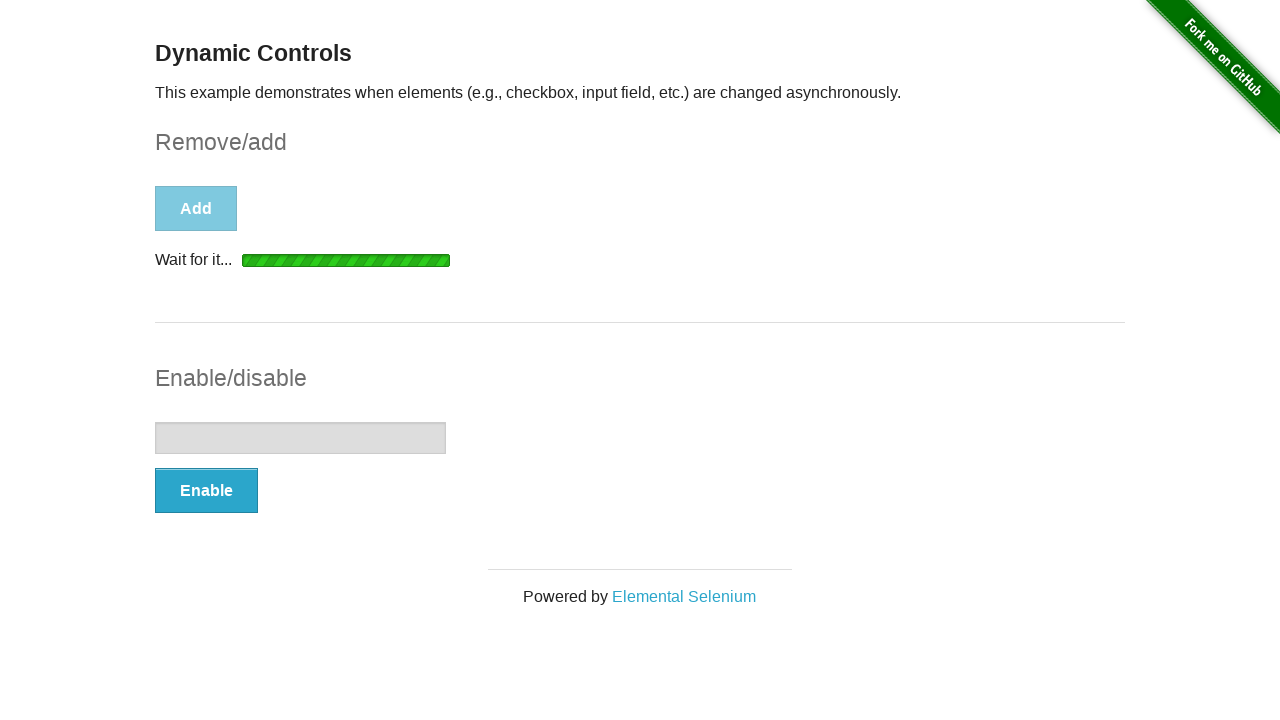

Verified 'It's back' message appeared
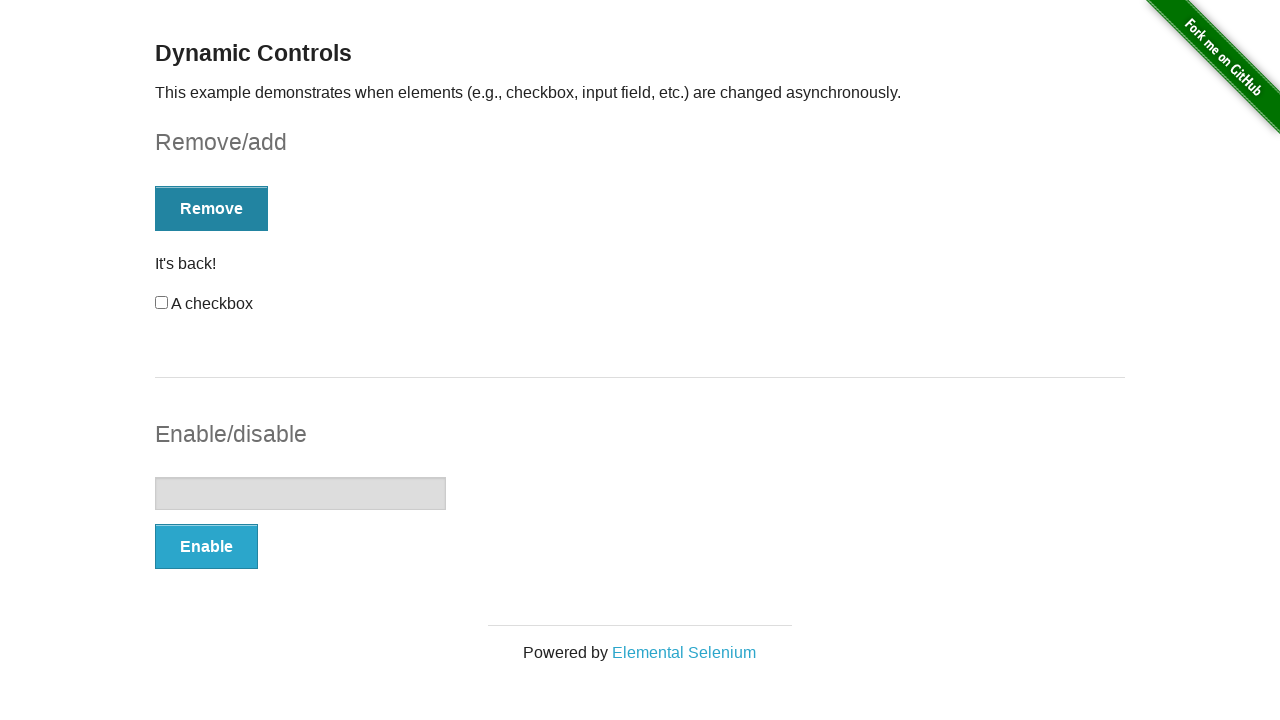

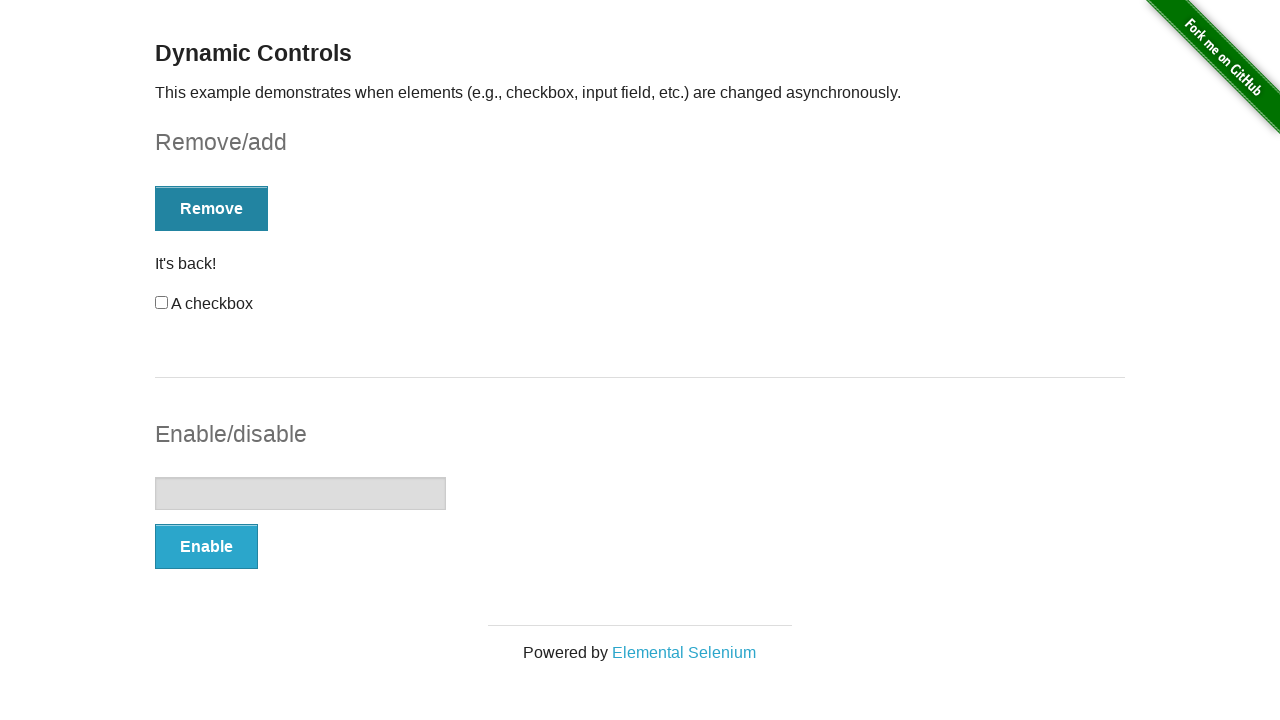